Tests navigation to Apache.org with custom HTTP headers to verify request header handling.

Starting URL: https://apache.org

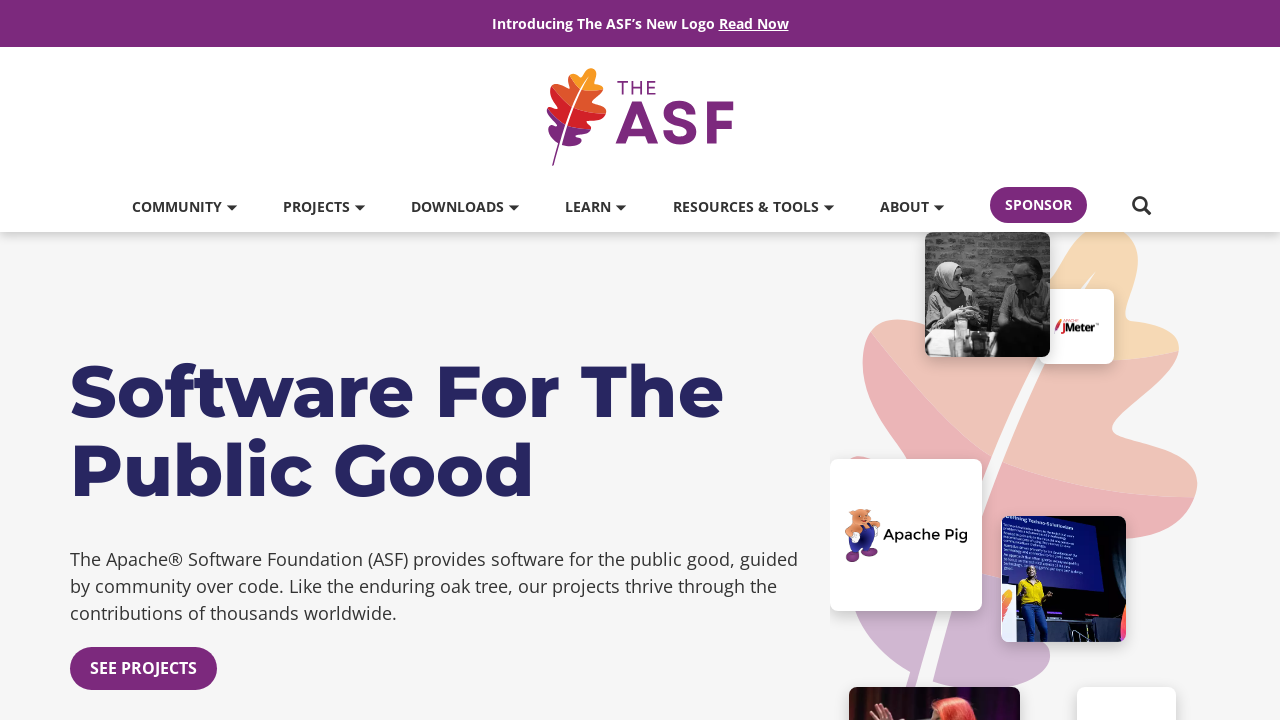

Set custom HTTP header 'customHeaderName: customHeaderValue' on context
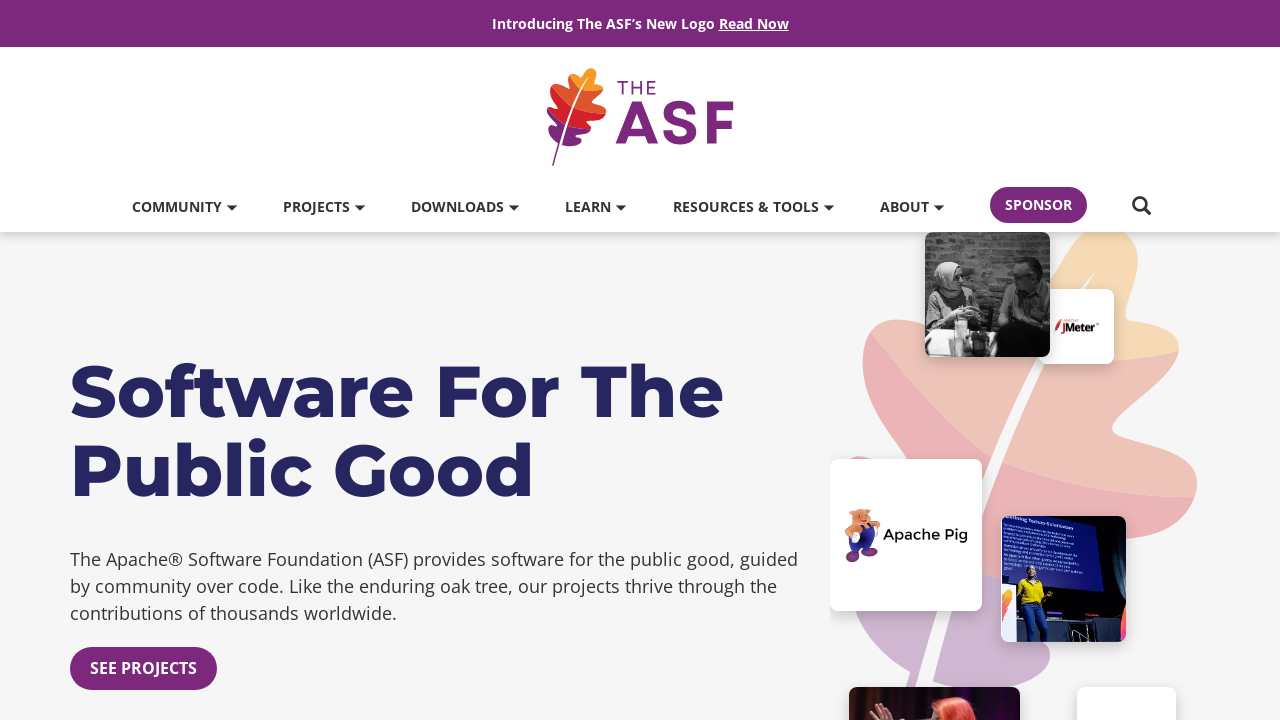

Navigated to https://apache.org with custom headers
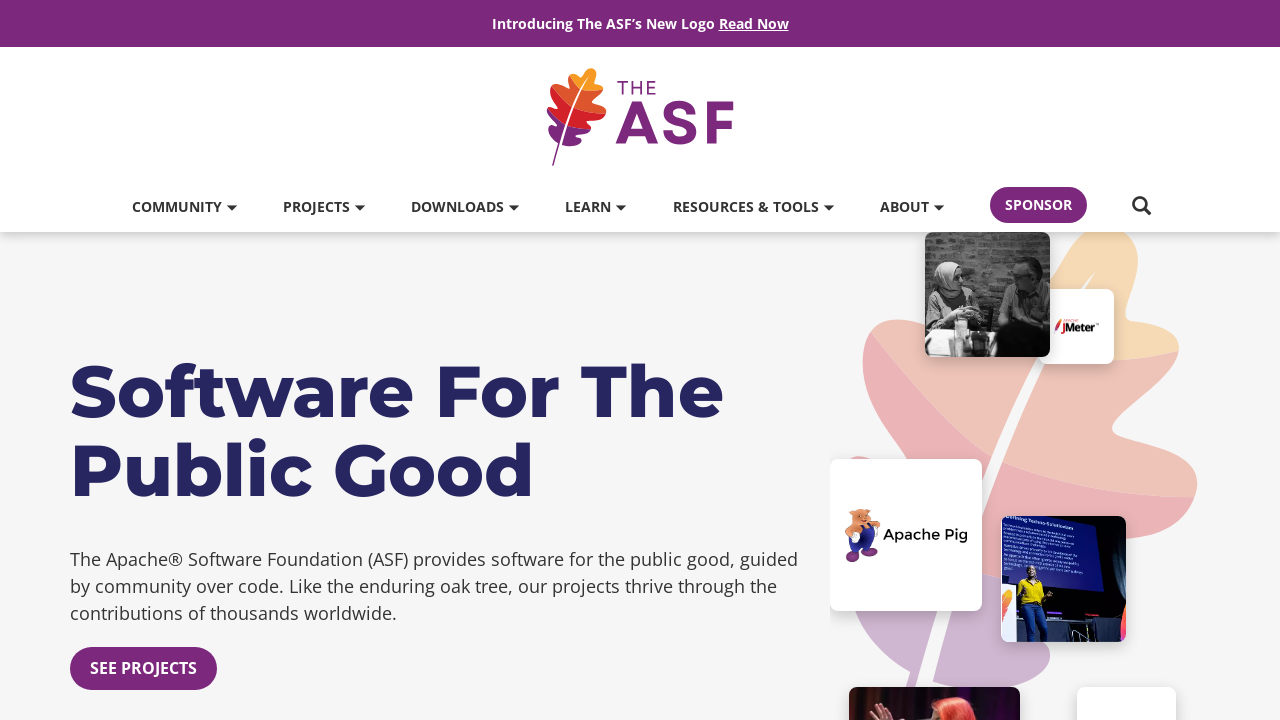

Page loaded and network requests completed (networkidle state)
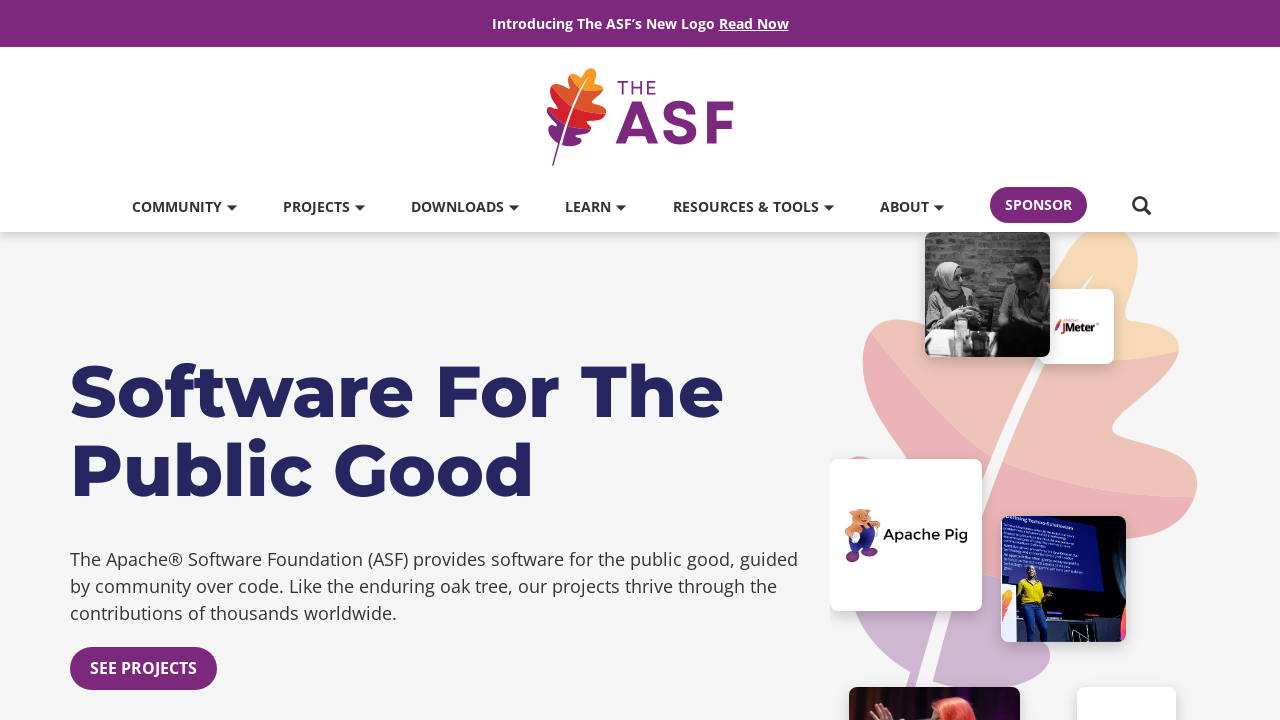

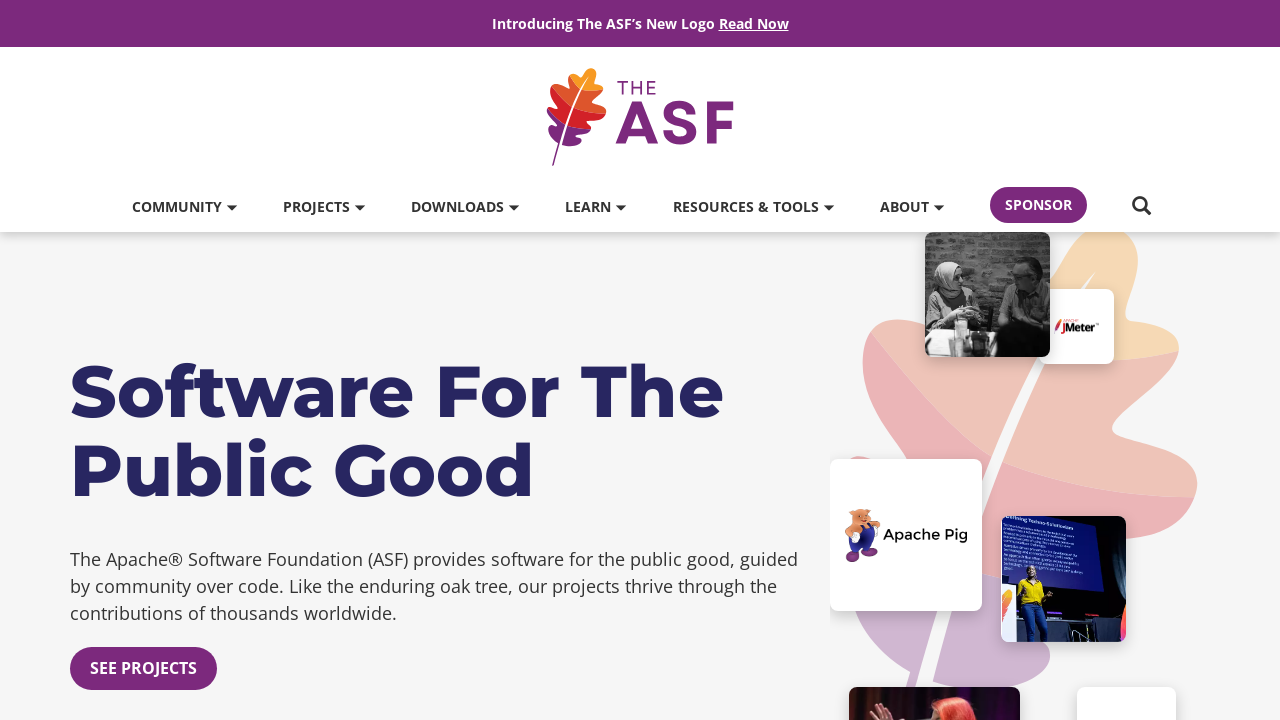